Tests auto-suggestion dropdown functionality by typing a partial text, selecting a suggestion from the dropdown, and interacting with checkbox elements on the page

Starting URL: https://www.rahulshettyacademy.com/dropdownsPractise/

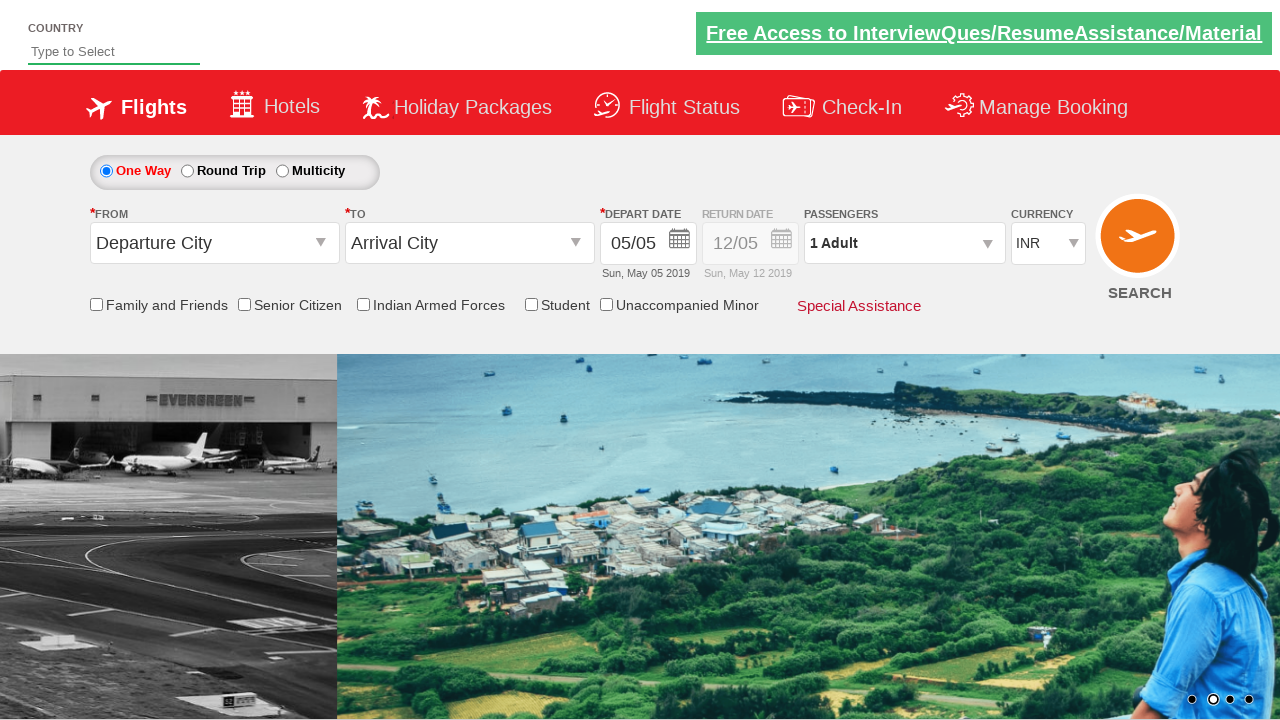

Typed 'ho' in autosuggest input field on #autosuggest
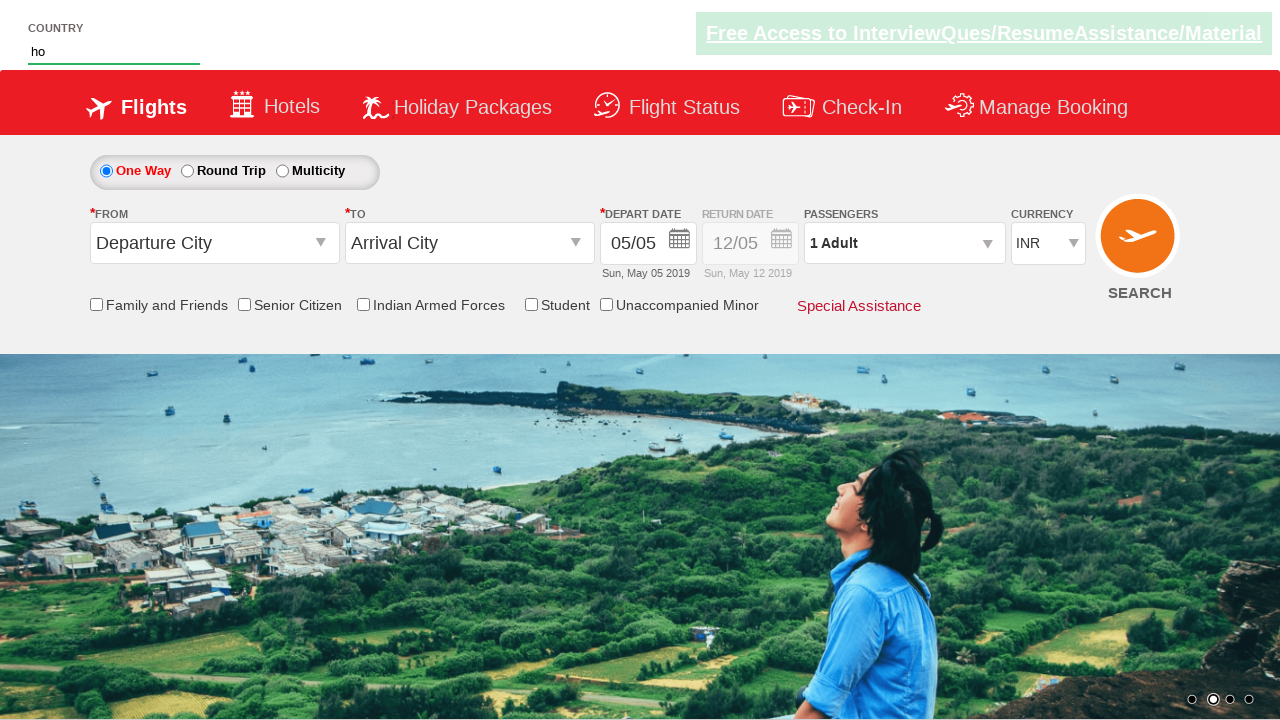

Honduras suggestion appeared in dropdown
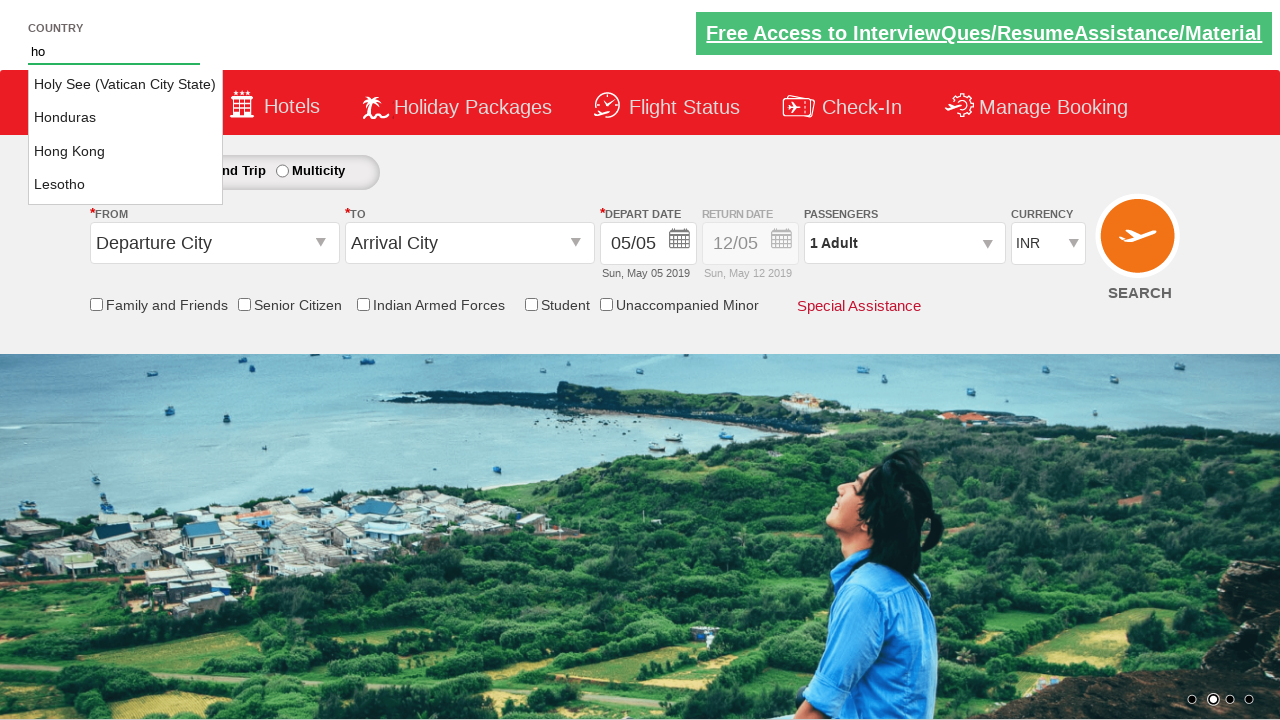

Clicked Honduras suggestion from dropdown at (126, 118) on xpath=//a[text()='Honduras']
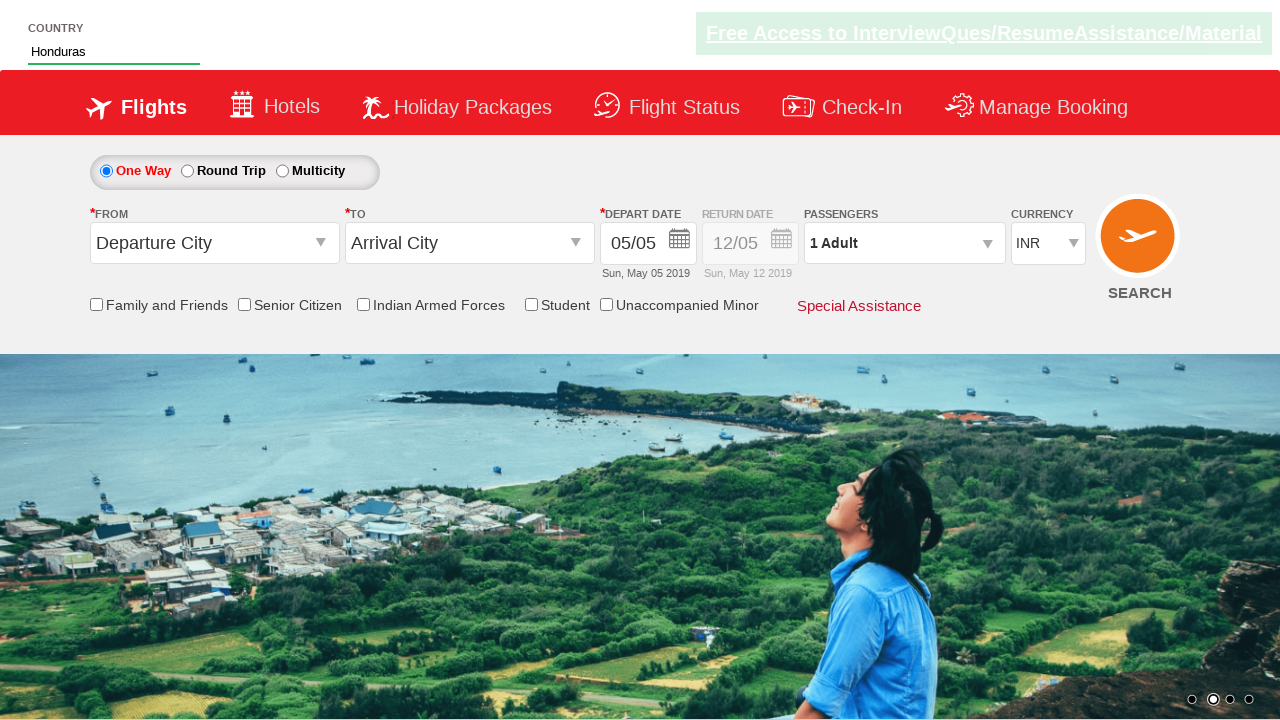

Clicked Senior Citizen Discount checkbox at (244, 304) on input[id*='SeniorCitizenDiscount']
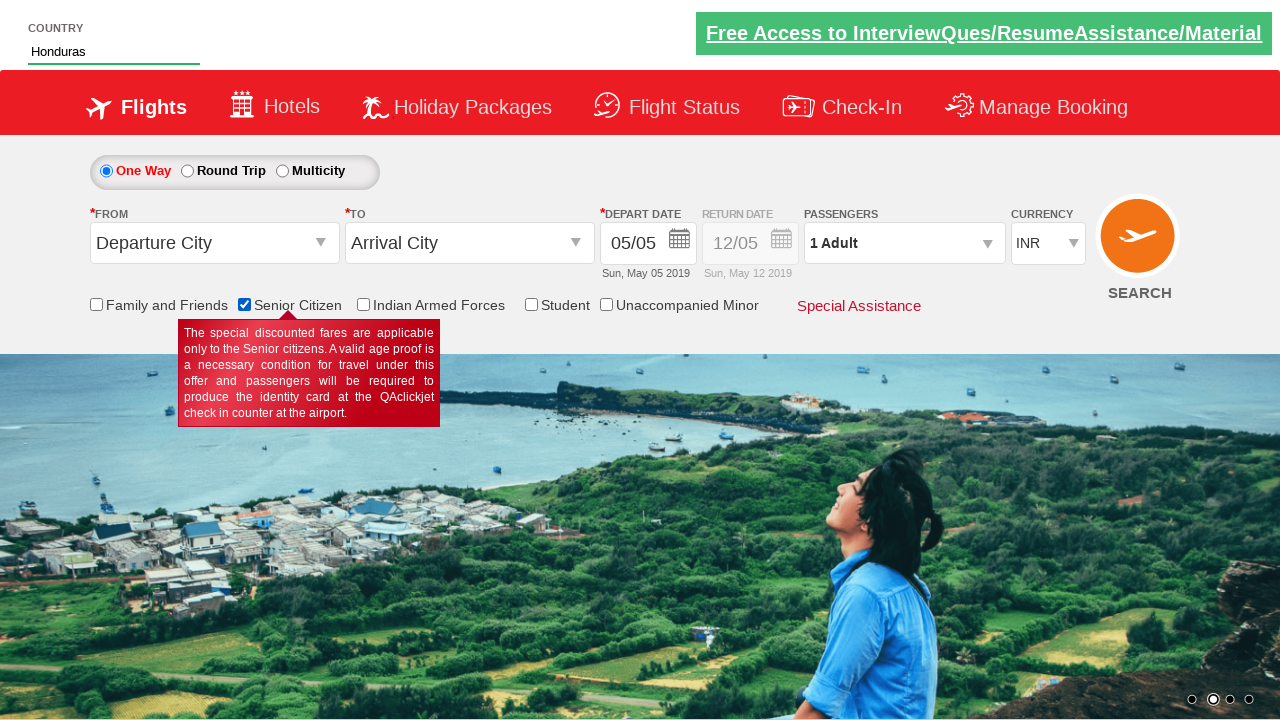

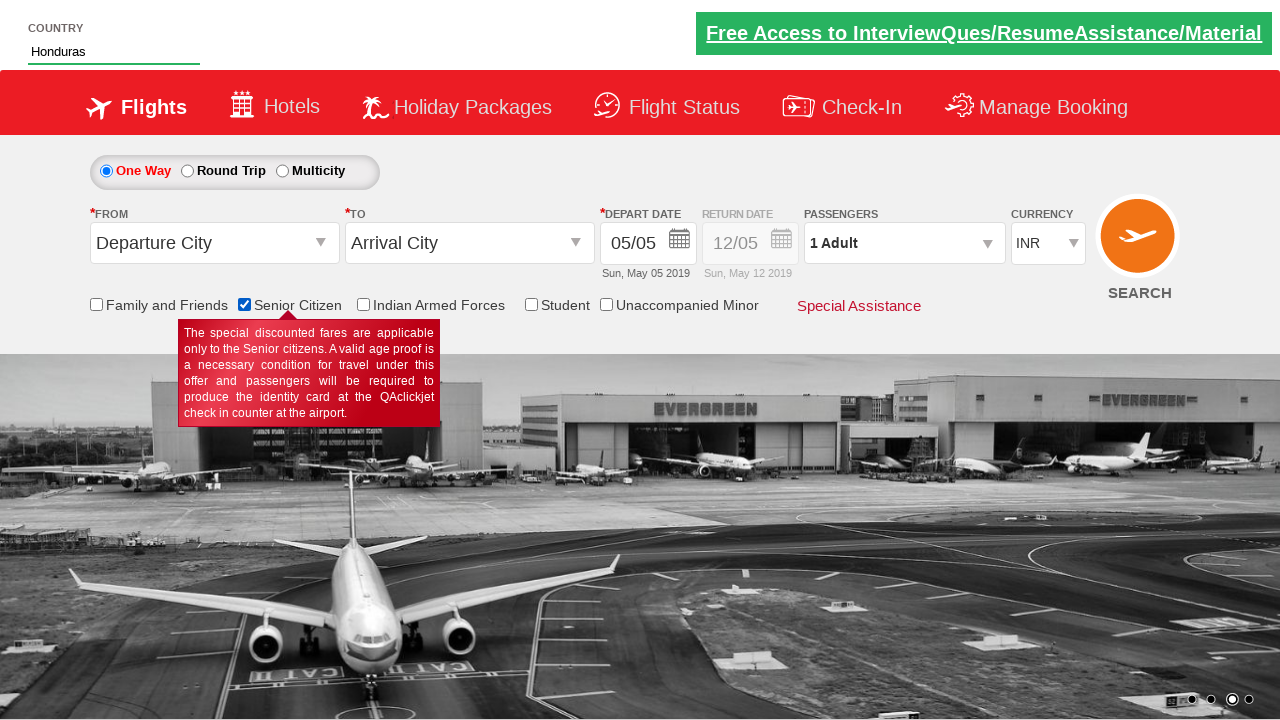